Navigates to Investing.com Americas equities page, opens the index dropdown selector, and selects the S&P 500 option to display S&P 500 stock data

Starting URL: https://kr.investing.com/equities/americas

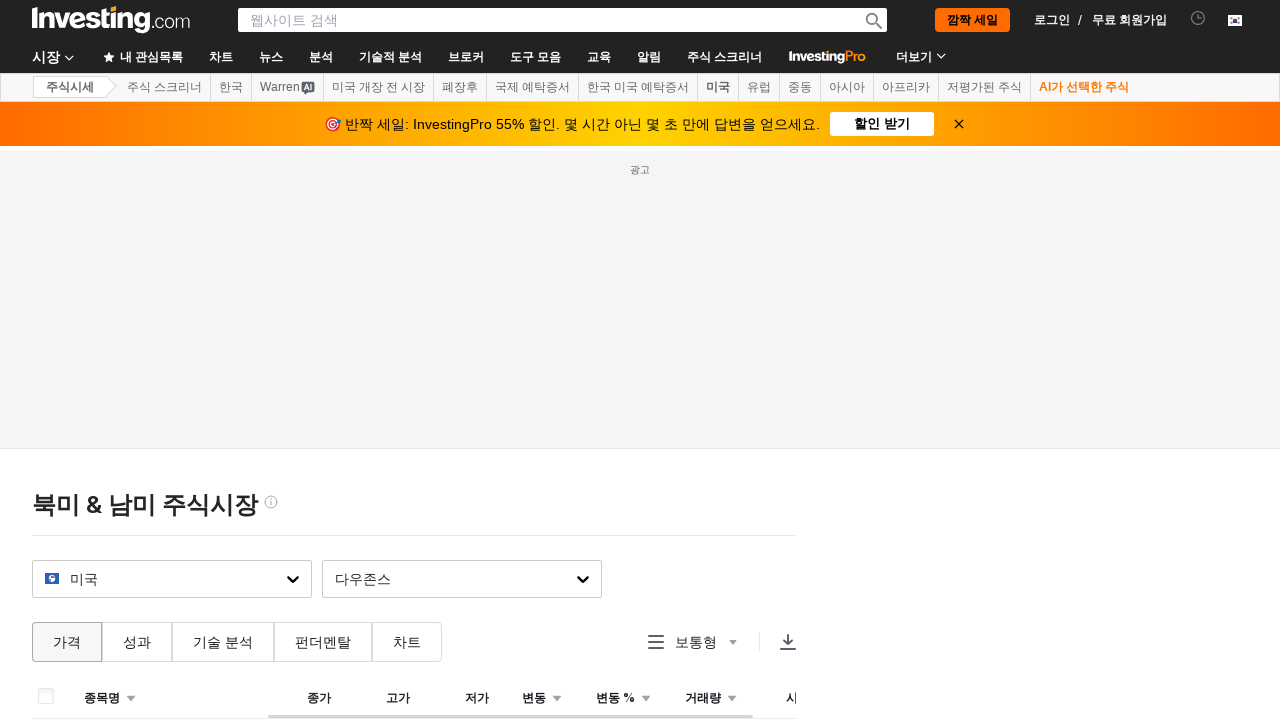

Index dropdown selector became available
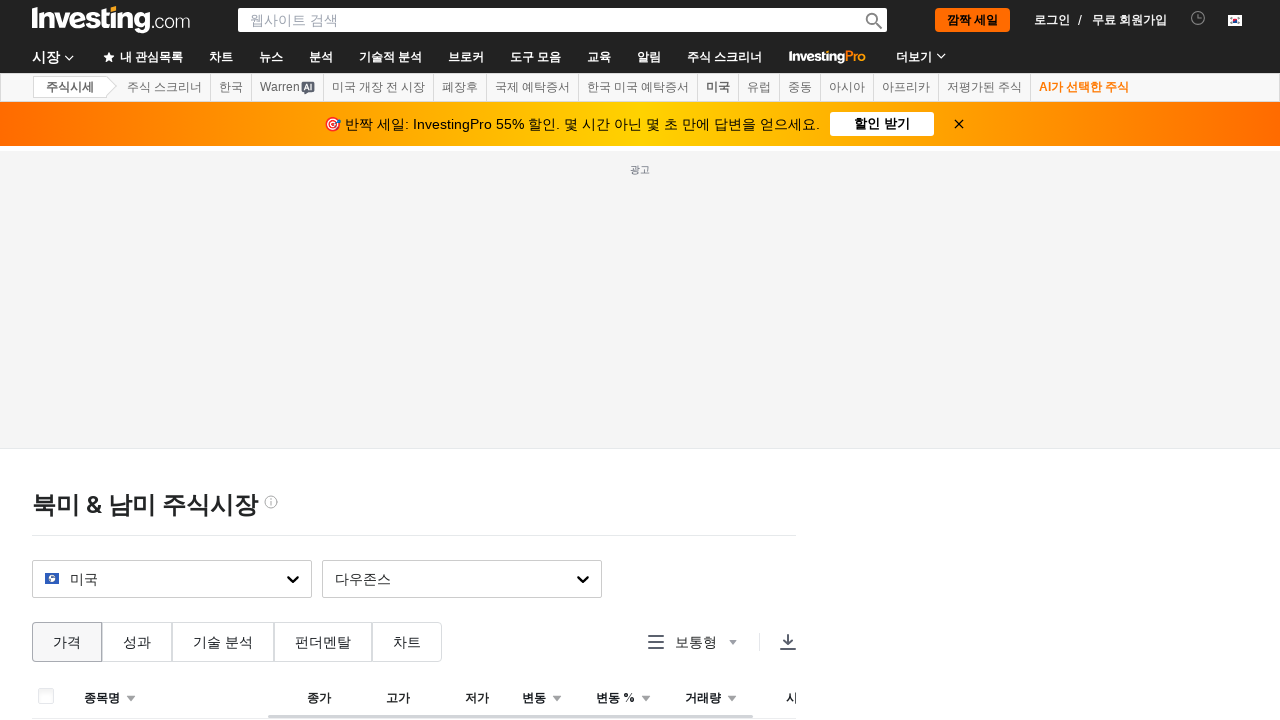

Clicked on index dropdown selector to open menu at (462, 579) on div#index-select
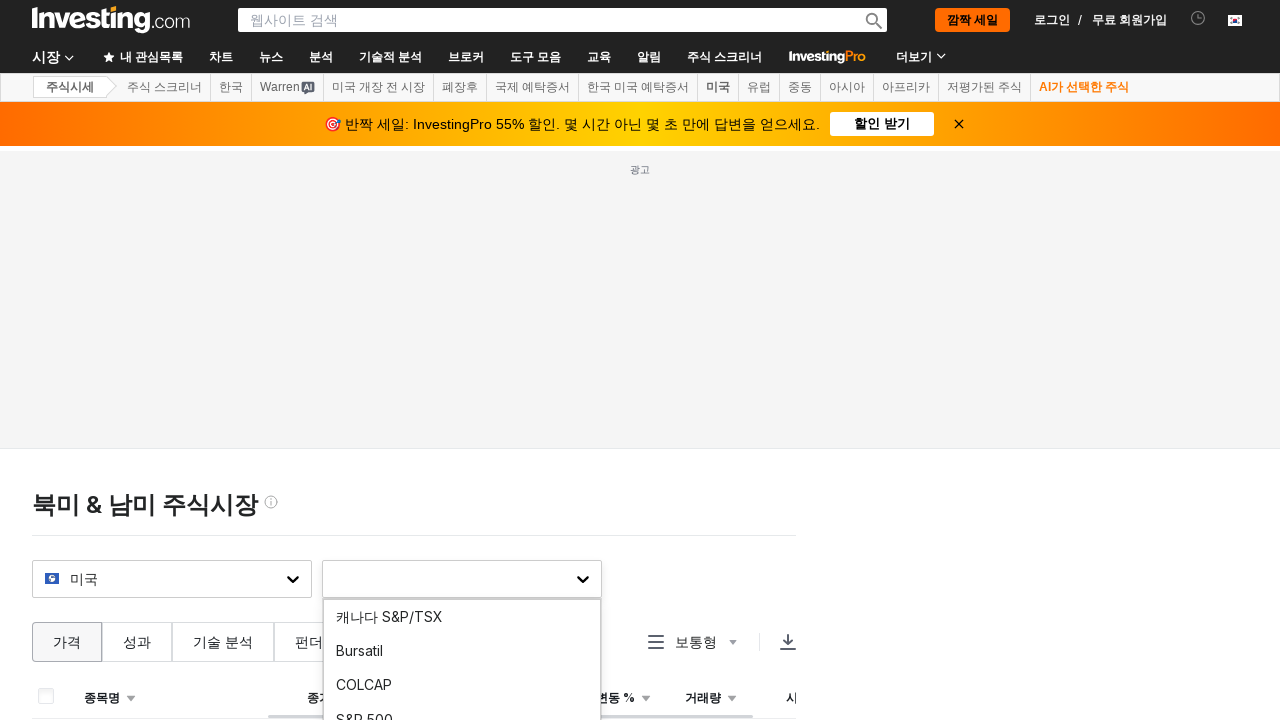

Waited for dropdown options to appear
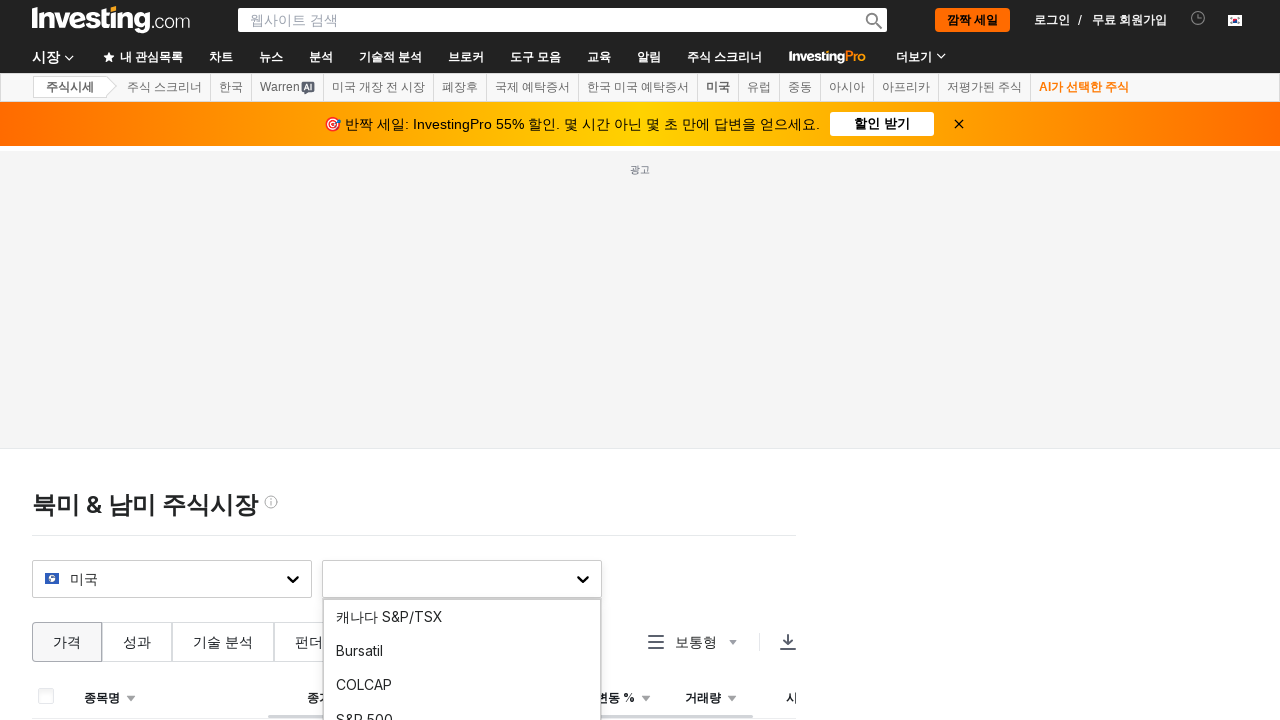

Selected S&P 500 from dropdown menu at (462, 703) on div.dropdown_noSelect__rU_0Y >> internal:has-text="S&P 500"i
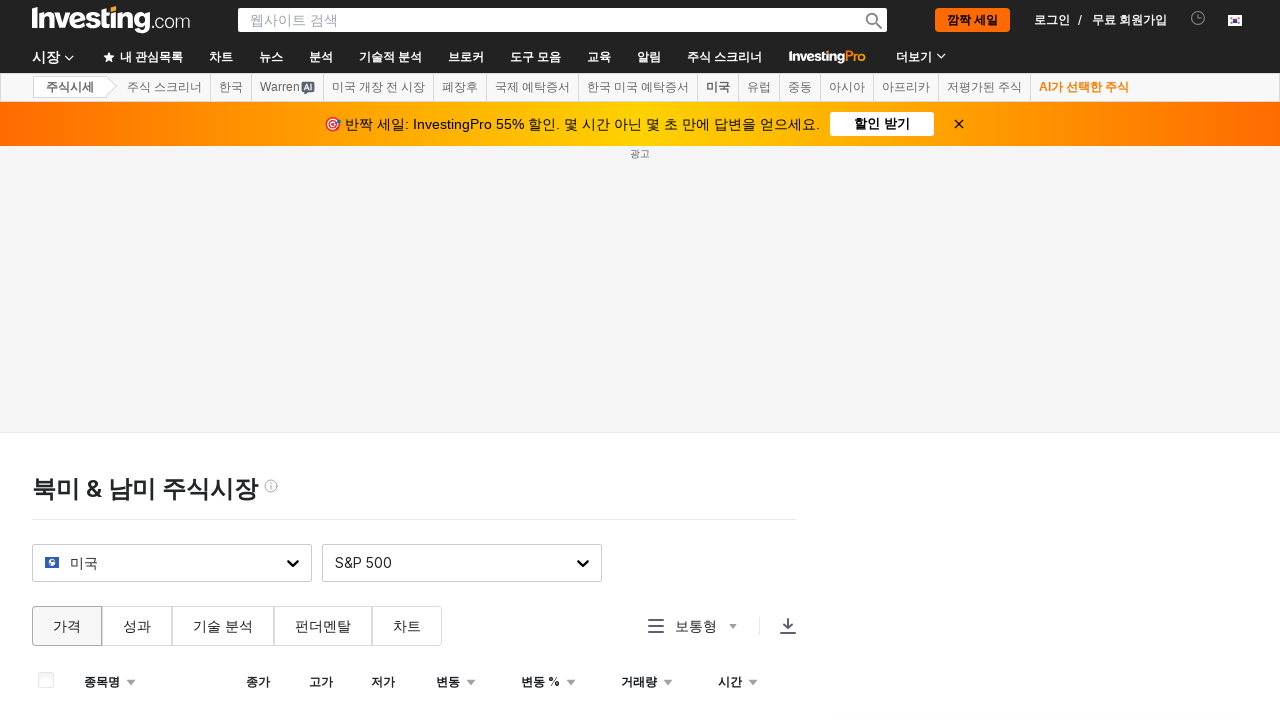

S&P 500 data table loaded successfully
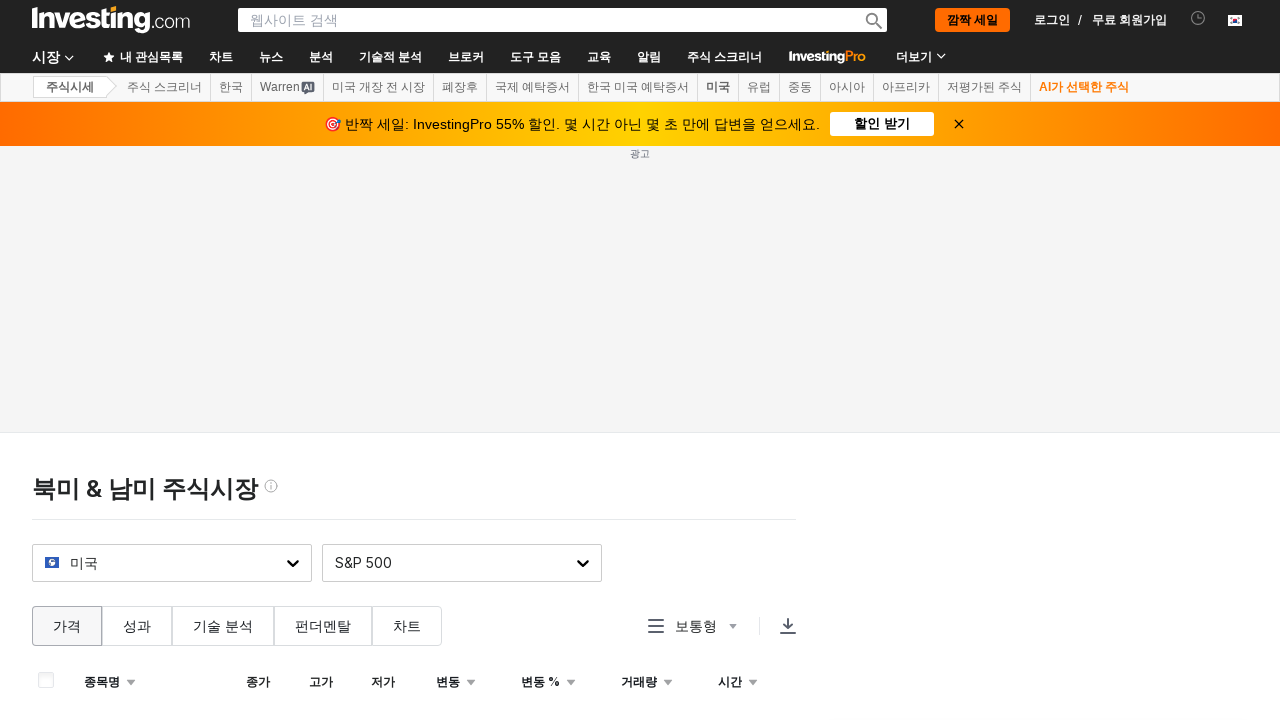

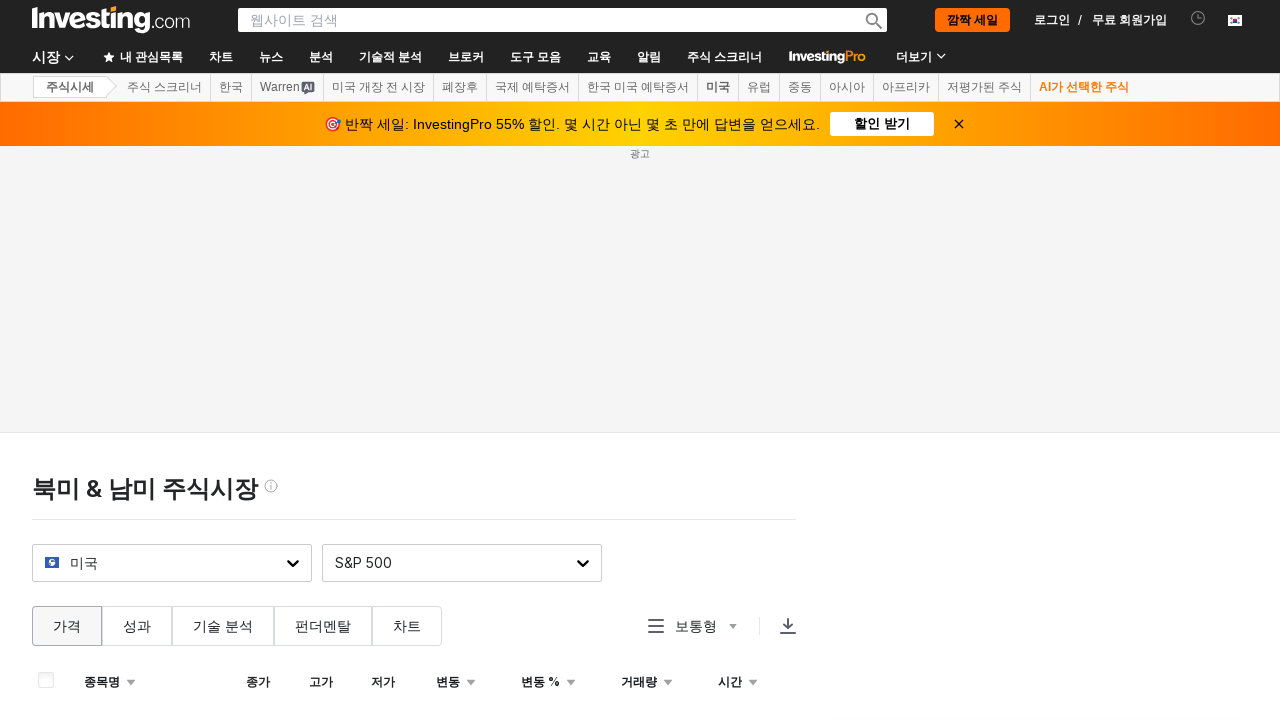